Navigates to an HTML forms tutorial page and verifies that dropdown/form elements are present on the page

Starting URL: http://www.echoecho.com/htmlforms11.htm

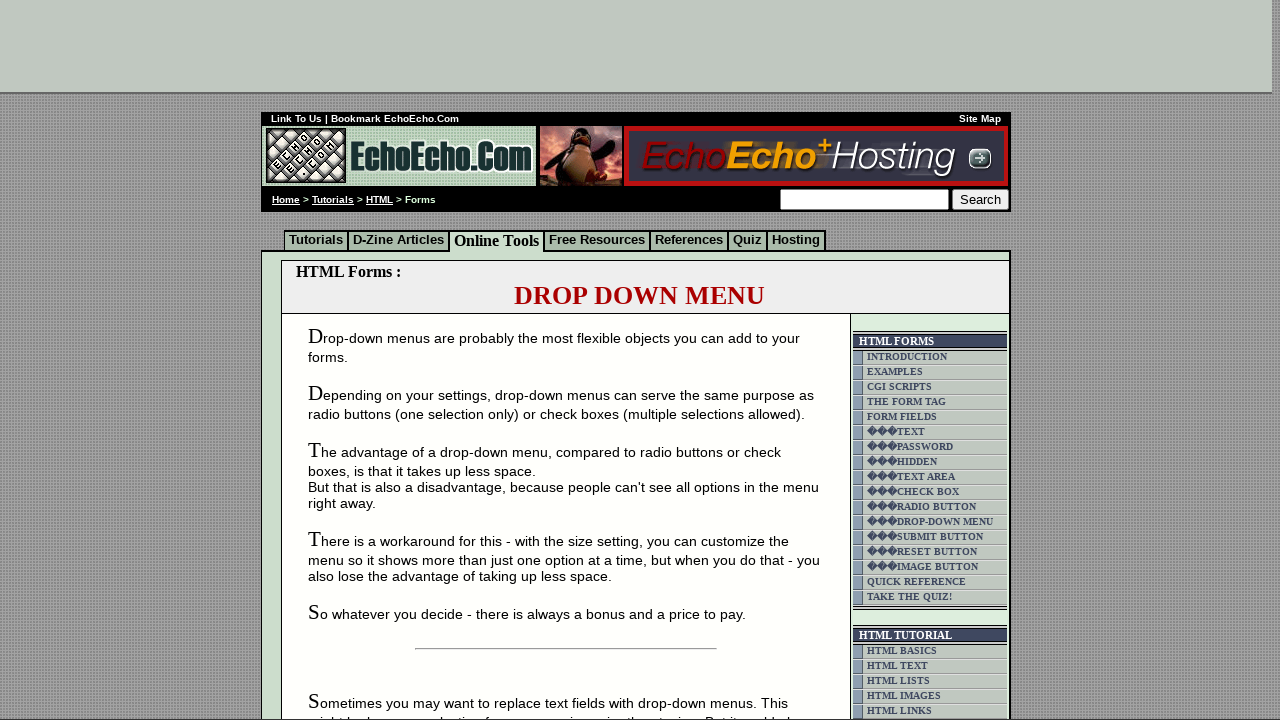

Navigated to HTML forms tutorial page at http://www.echoecho.com/htmlforms11.htm
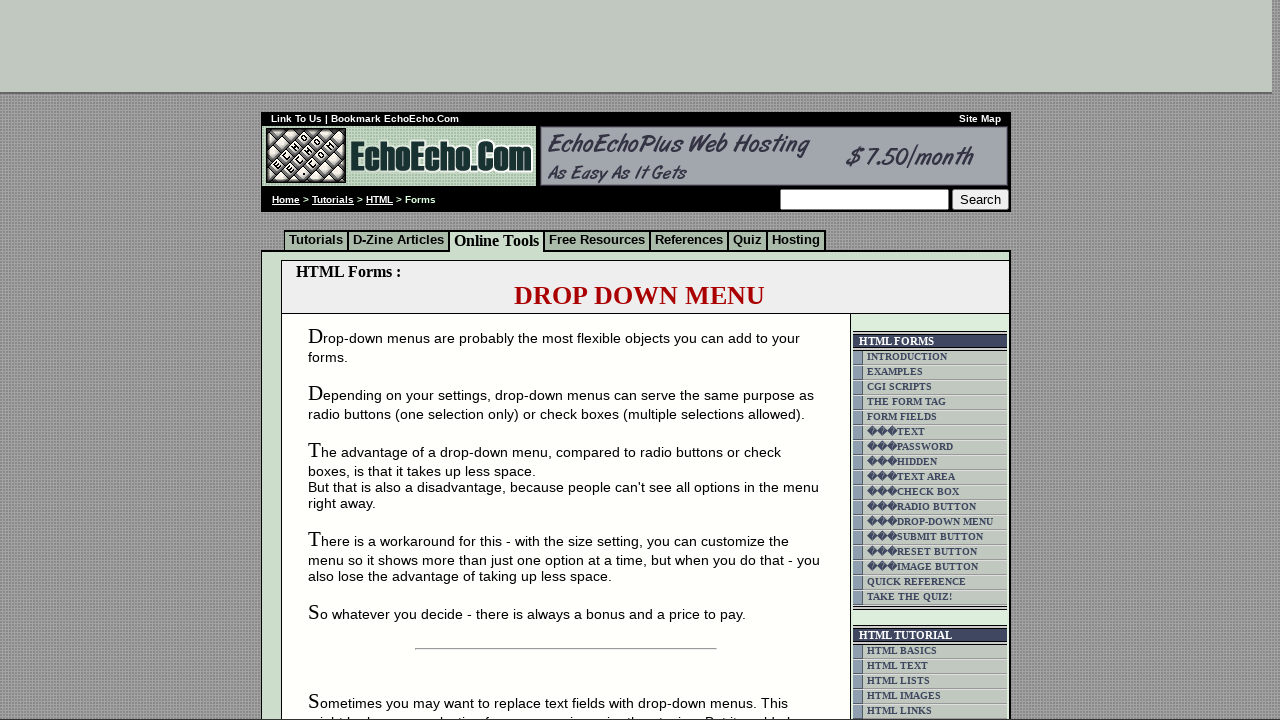

Form table element loaded on the page
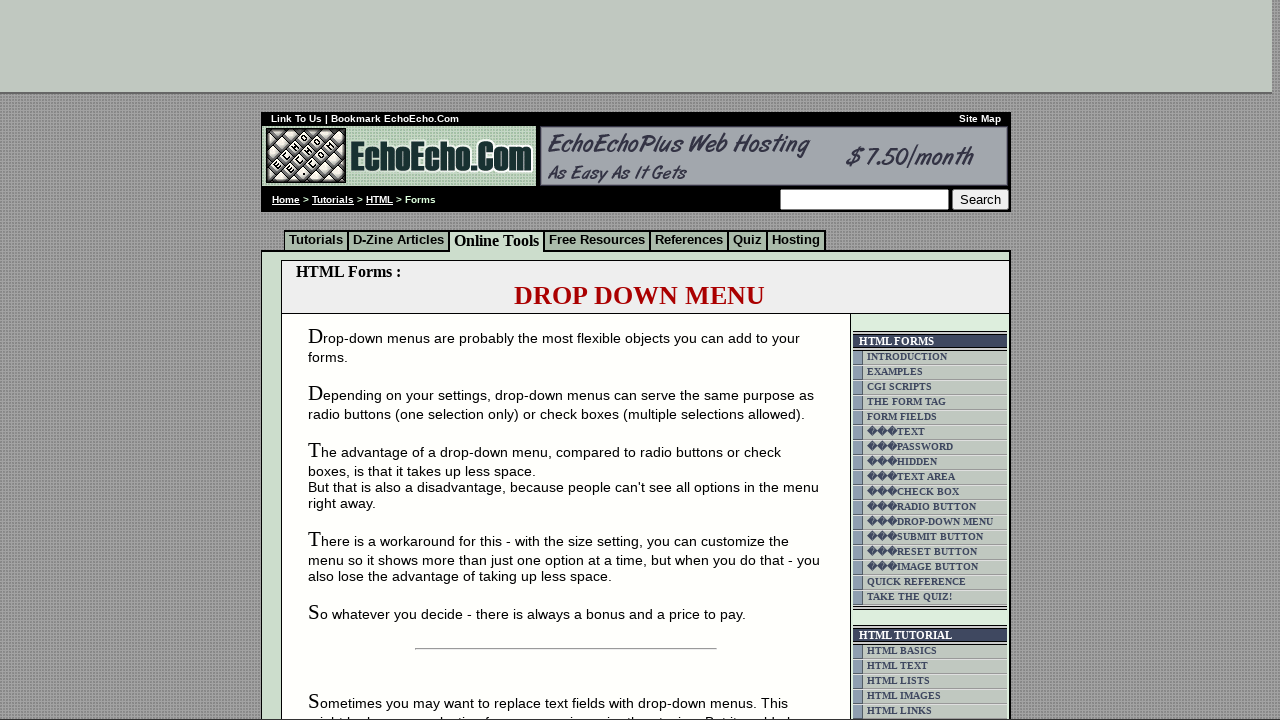

Located dropdown form element on the page
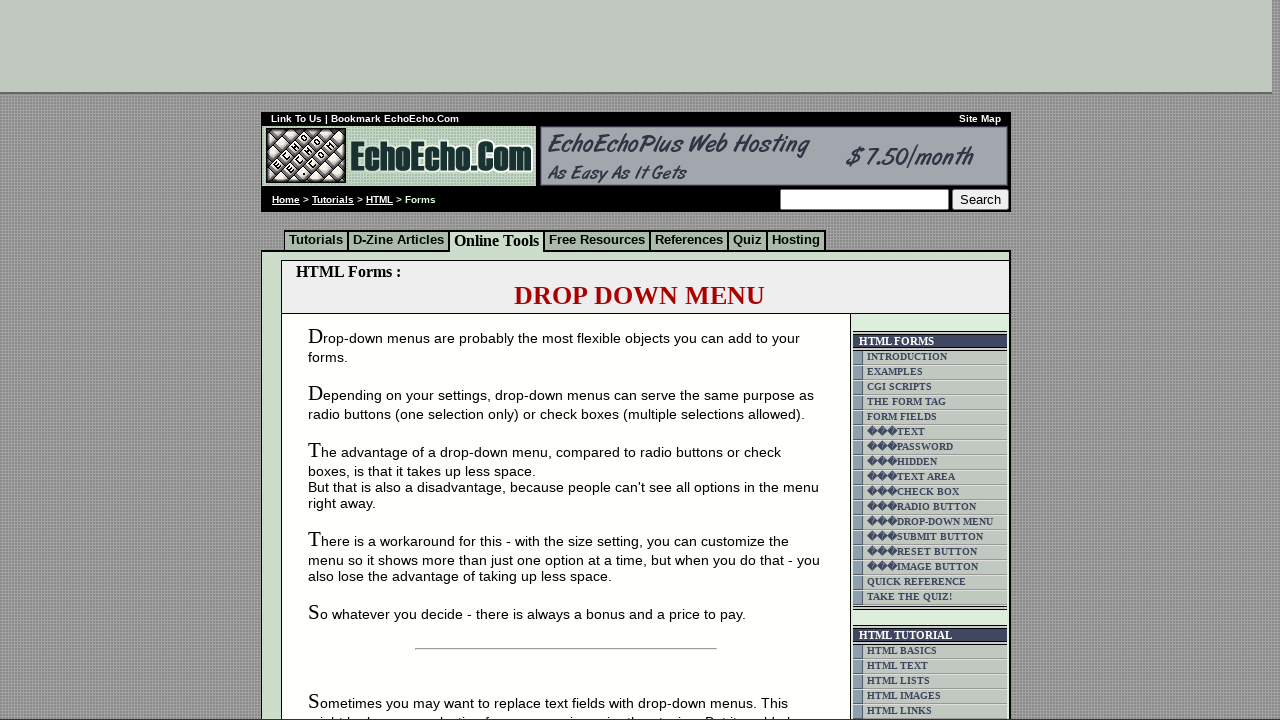

Dropdown element is ready and visible
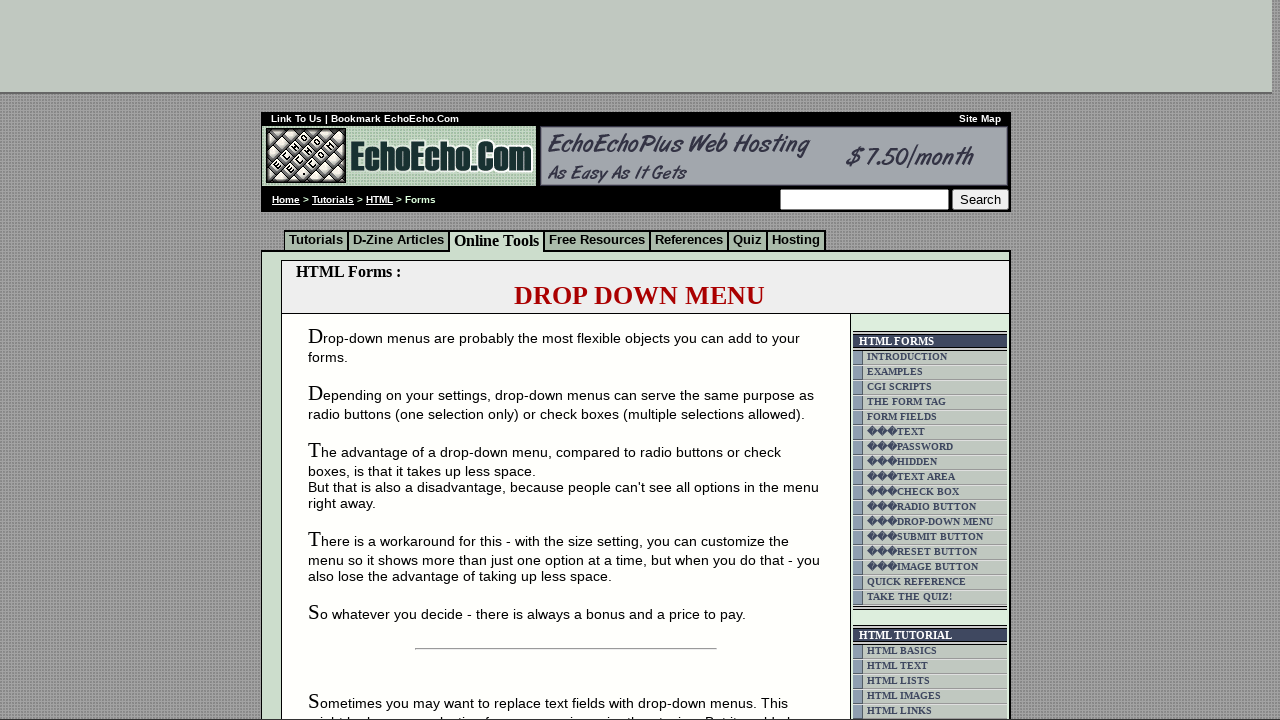

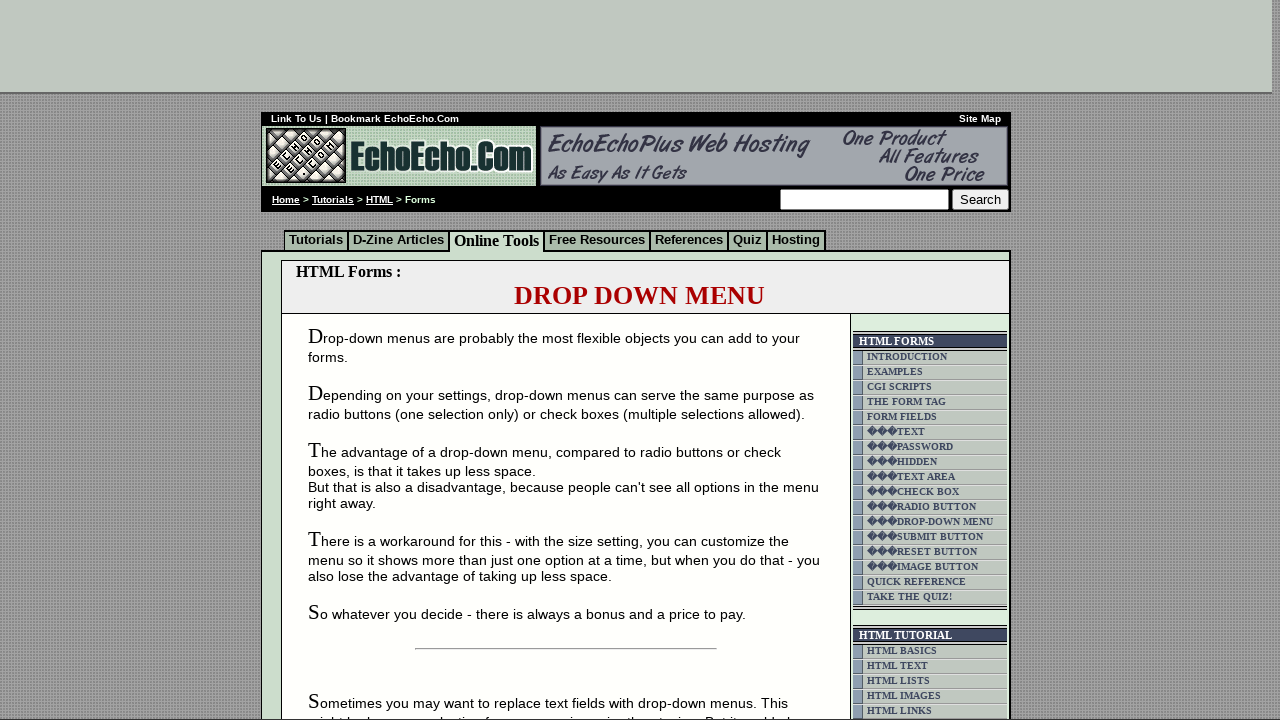